Verifies that the home screen hero section is displayed successfully after navigating to the famcare.app website

Starting URL: https://famcare.app

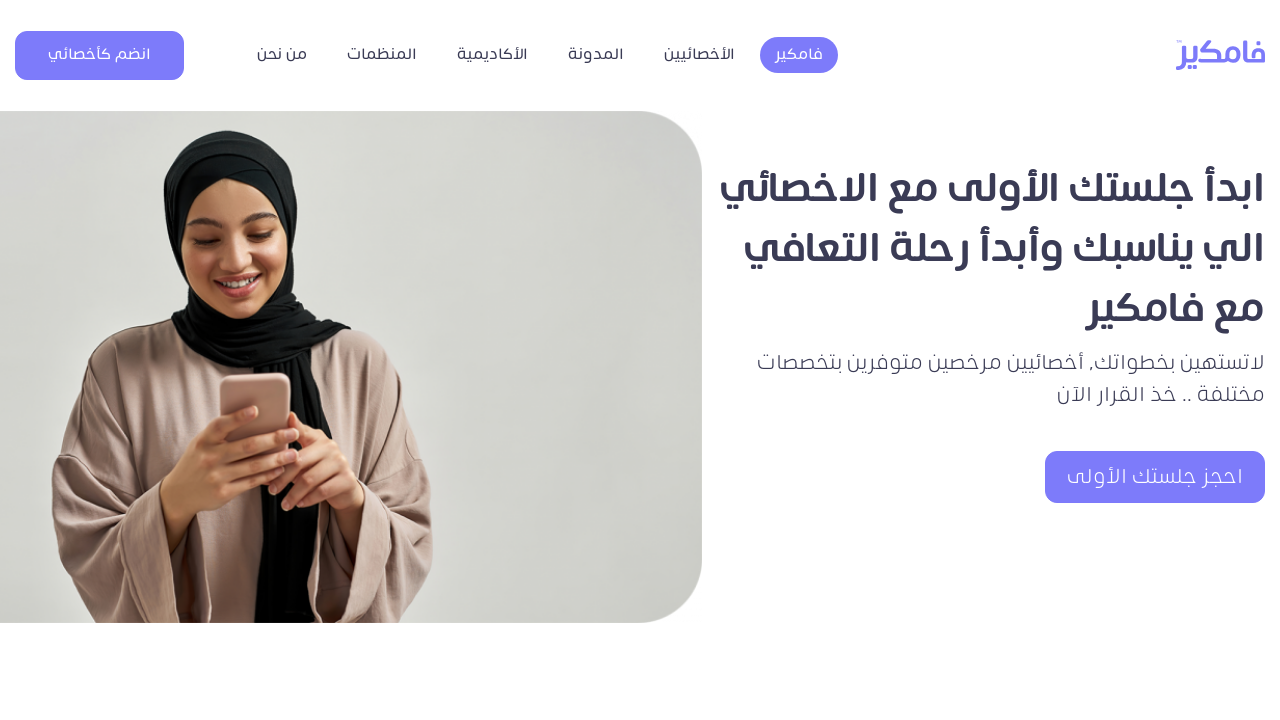

Navigated to https://famcare.app
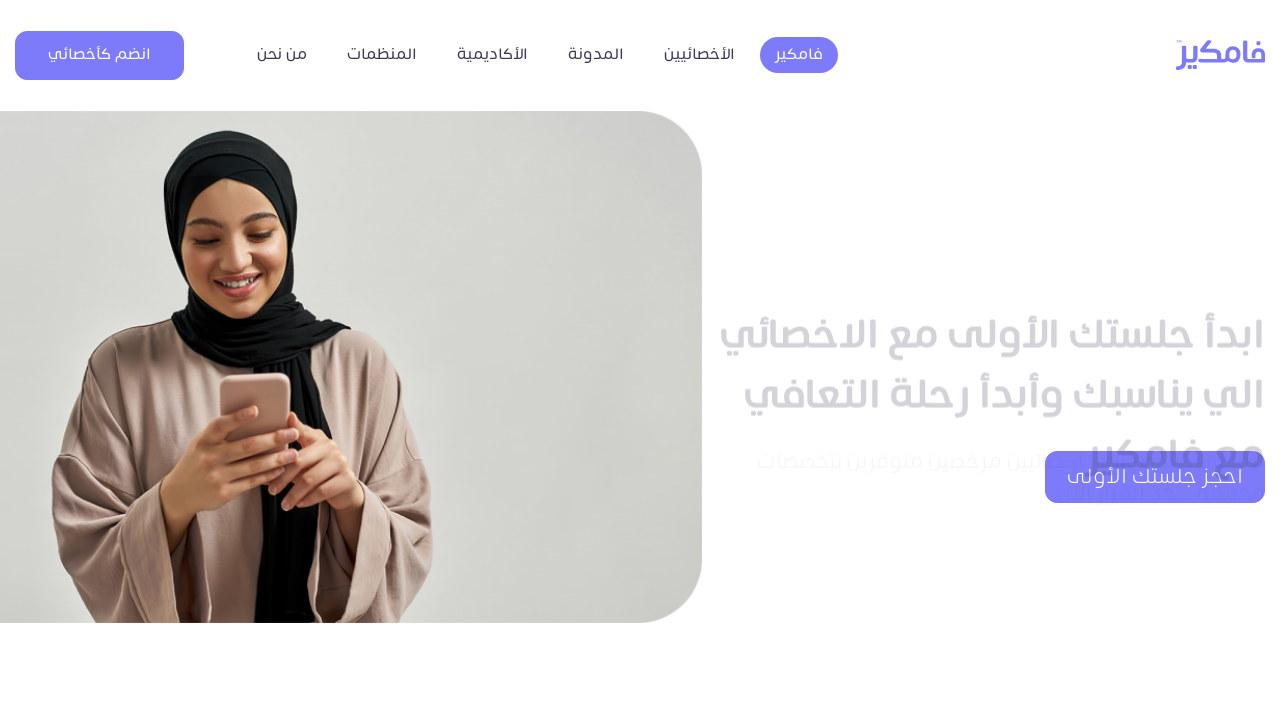

Hero section element appeared on the page
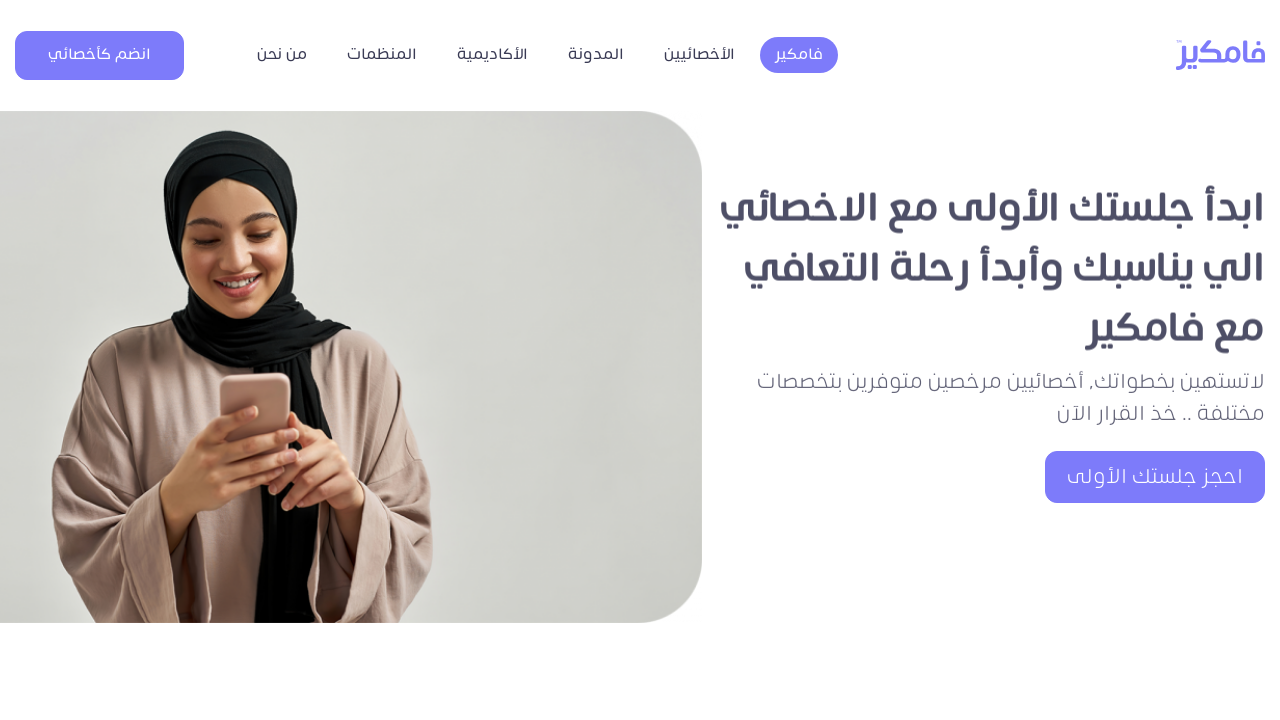

Verified that hero section is visible
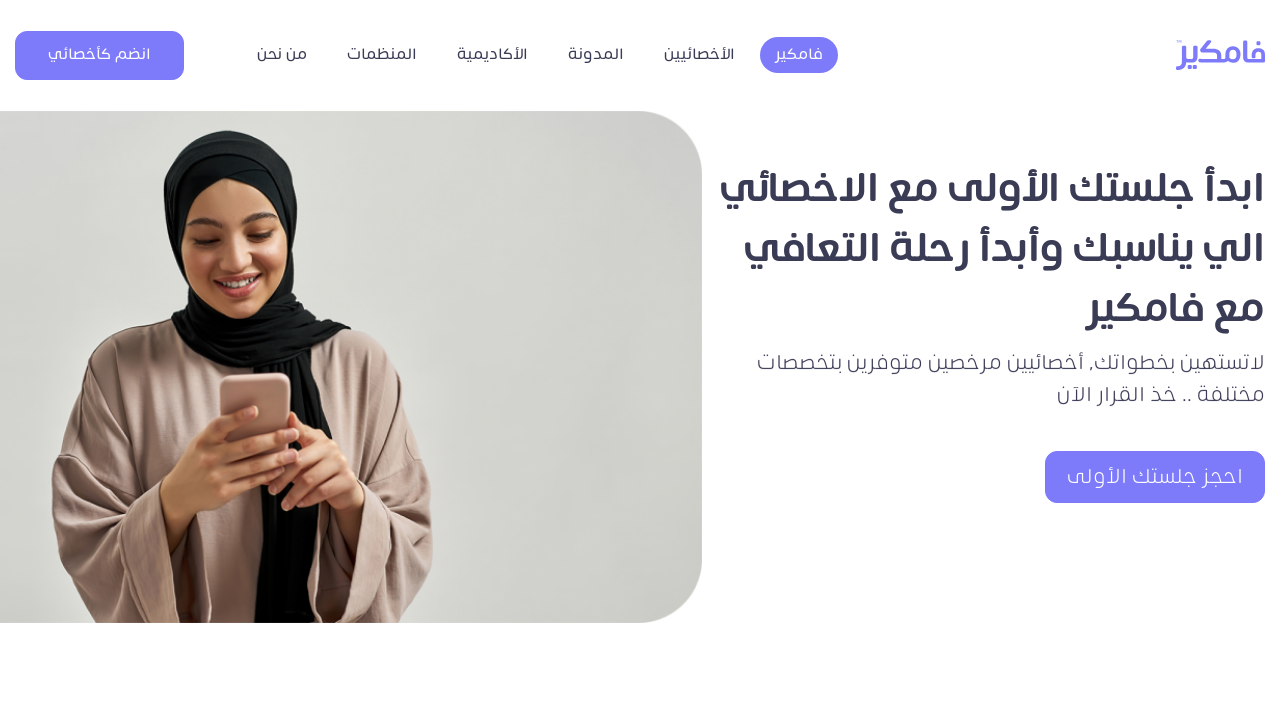

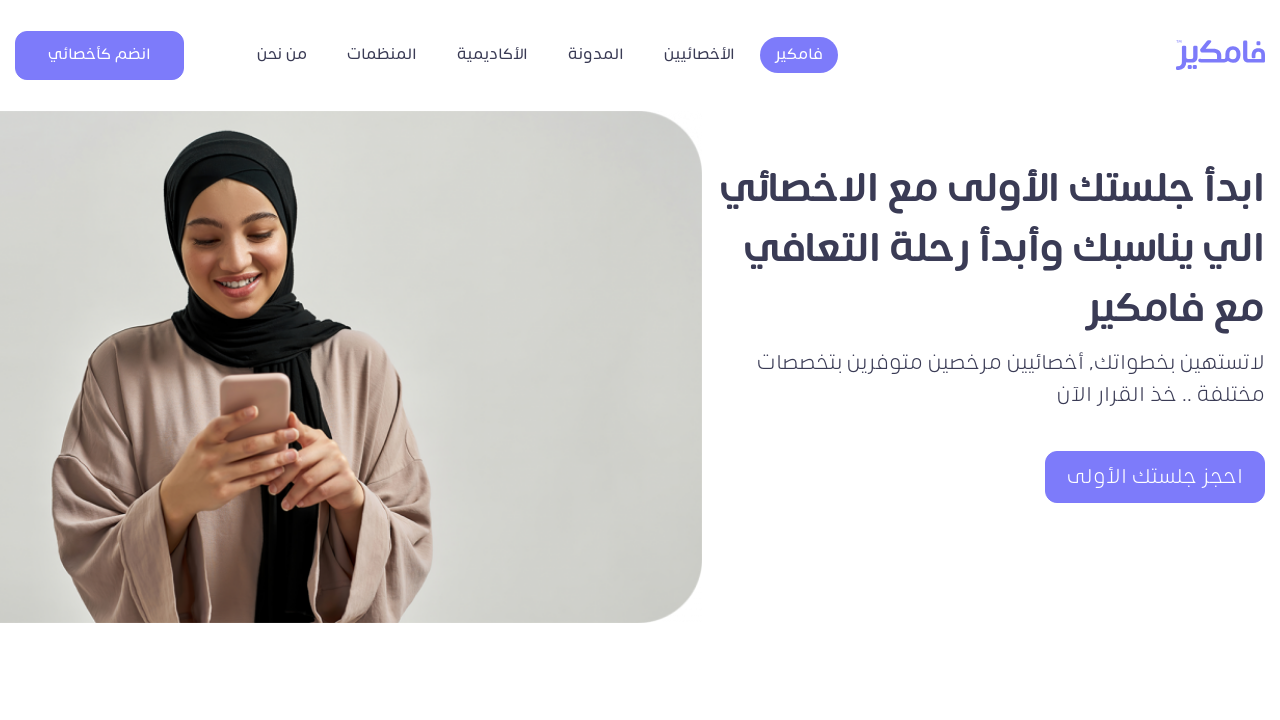